Tests the disabled state of form elements by clicking on a "Disabled" option and checking if a name input field is enabled

Starting URL: https://demoapps.qspiders.com/ui?scenario=1

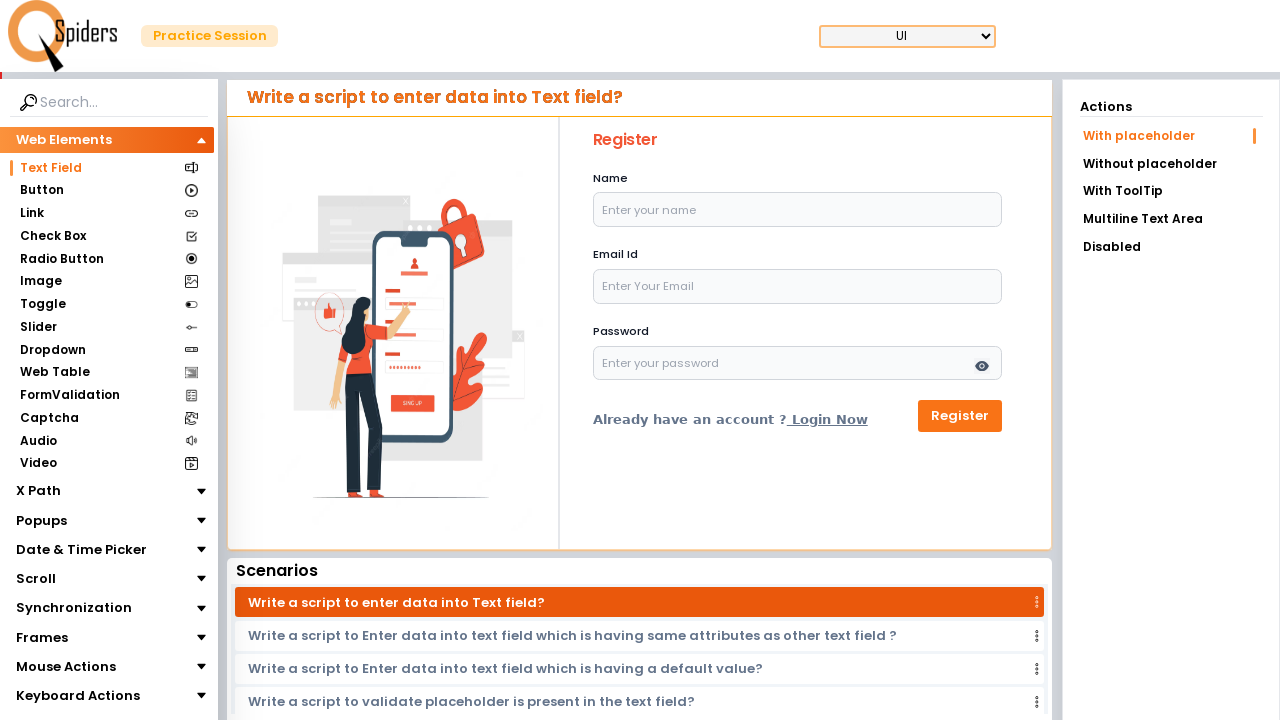

Clicked on the 'Disabled' option at (1171, 247) on xpath=//li[text()='Disabled']
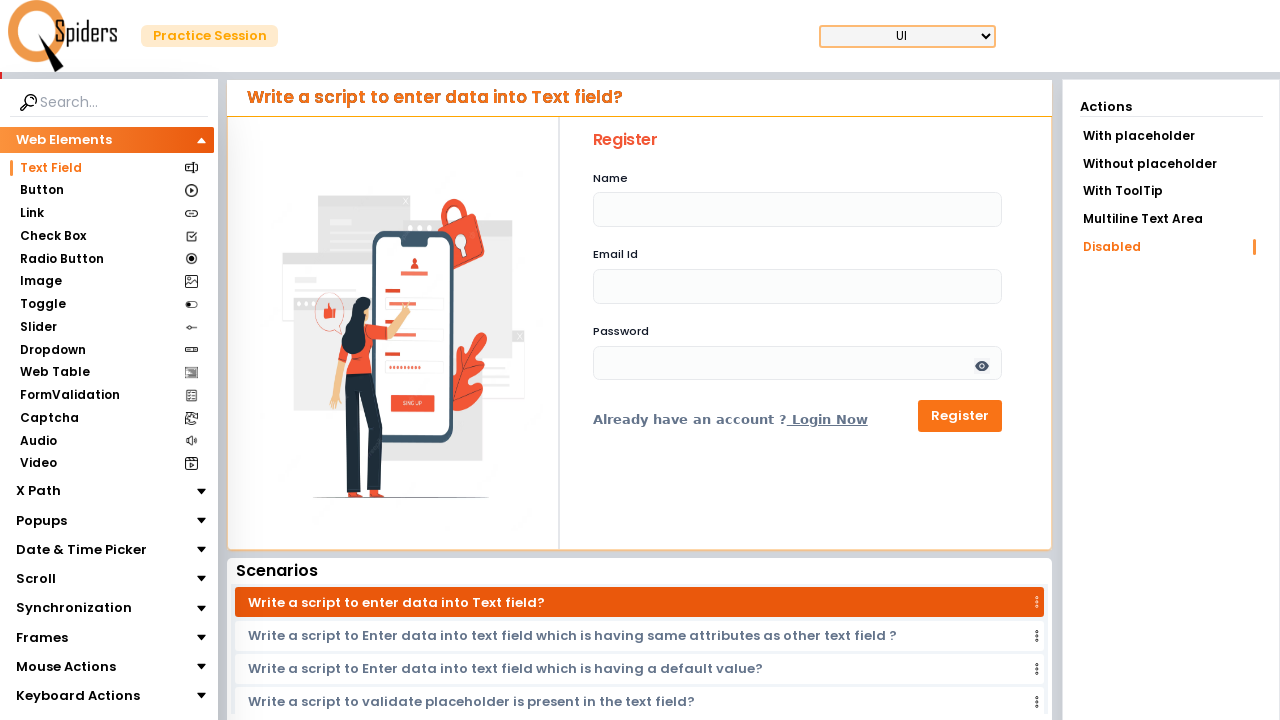

Located the name input field
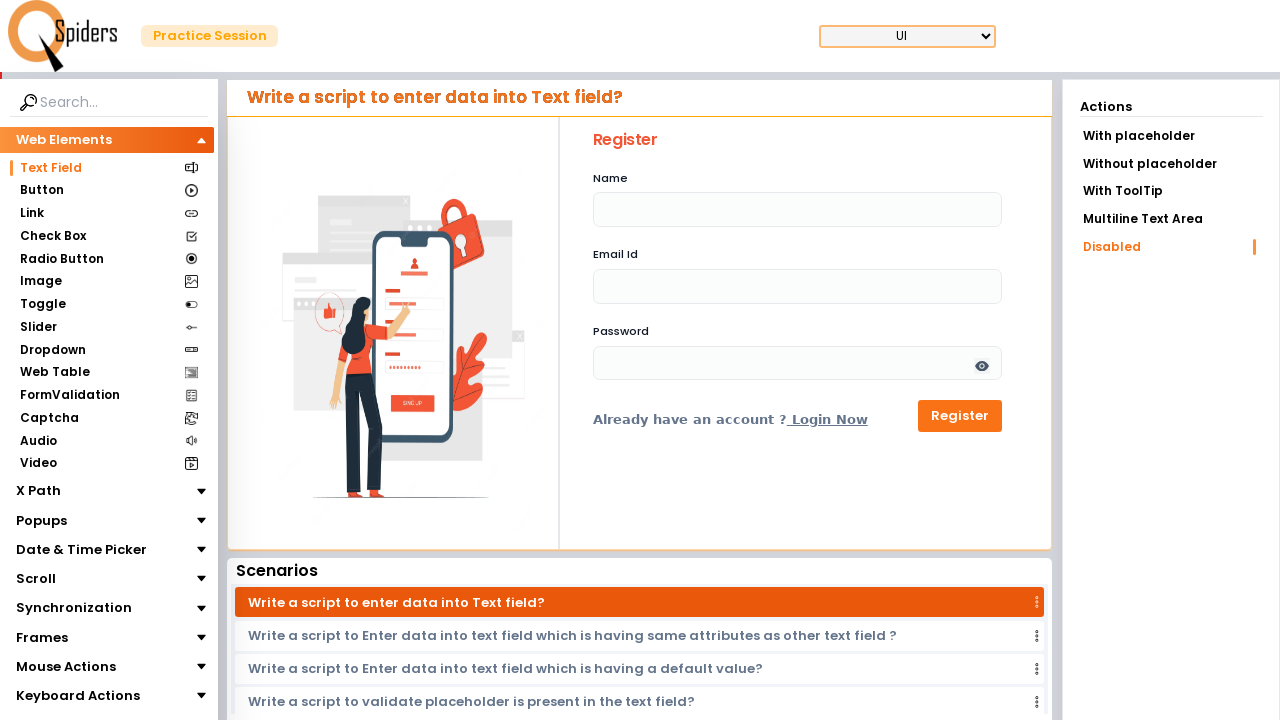

Checked if name field is enabled: False
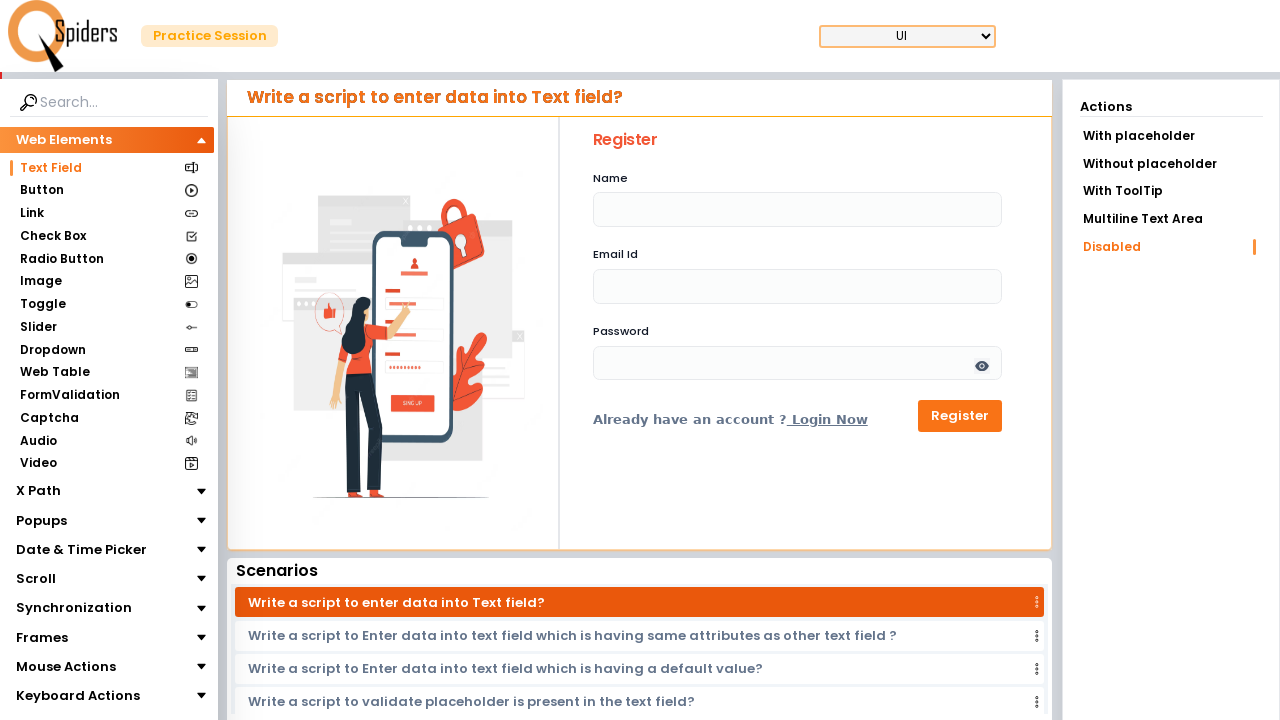

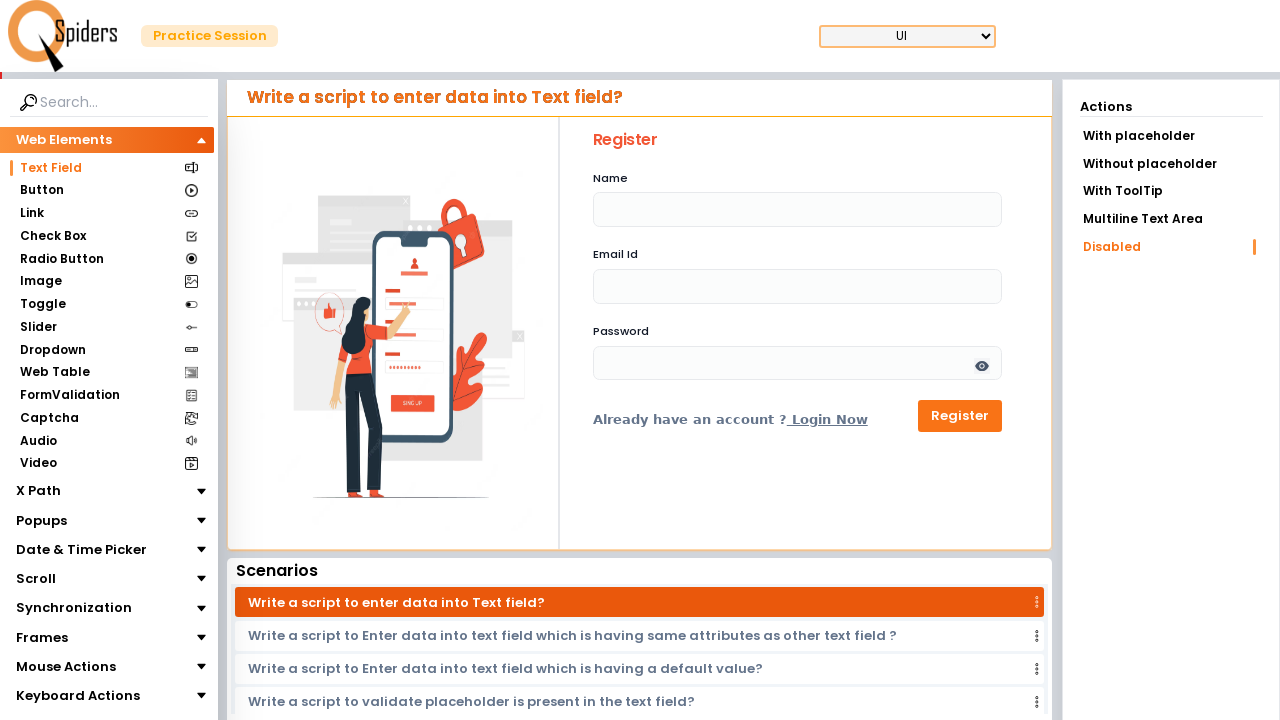